Tests that todo data persists after page reload.

Starting URL: https://demo.playwright.dev/todomvc

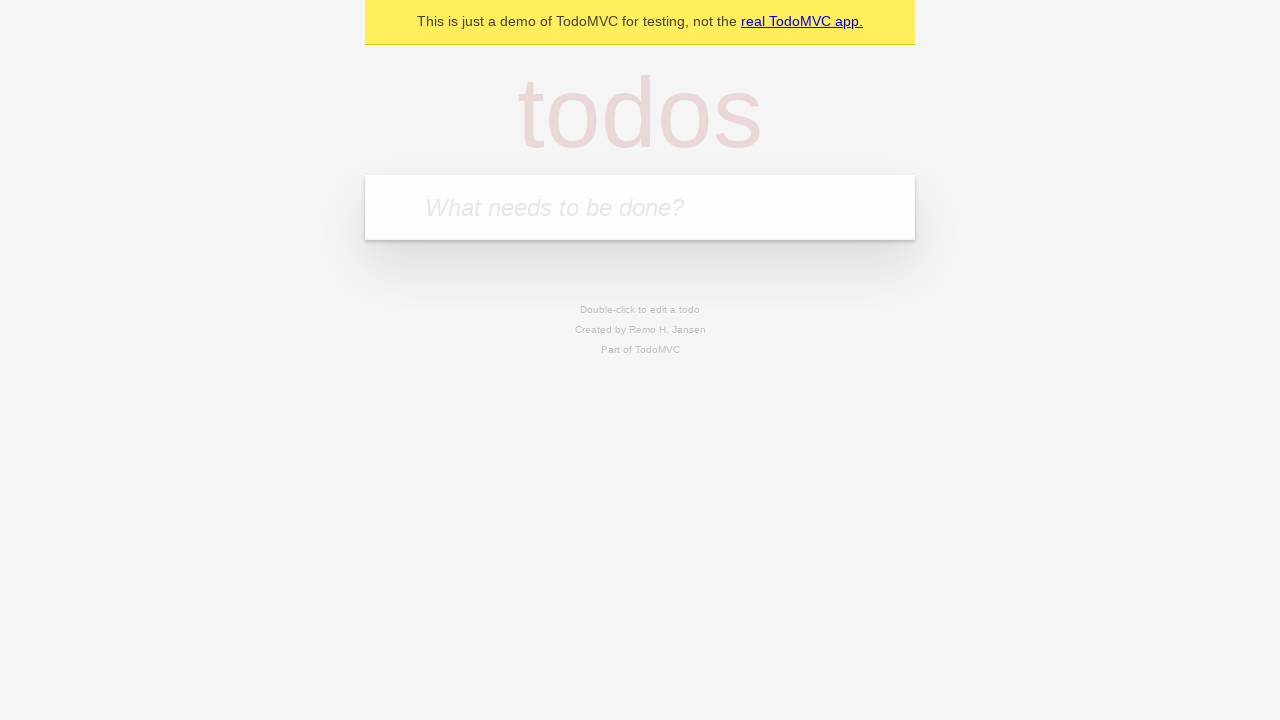

Filled todo input field with 'buy some cheese' on internal:attr=[placeholder="What needs to be done?"i]
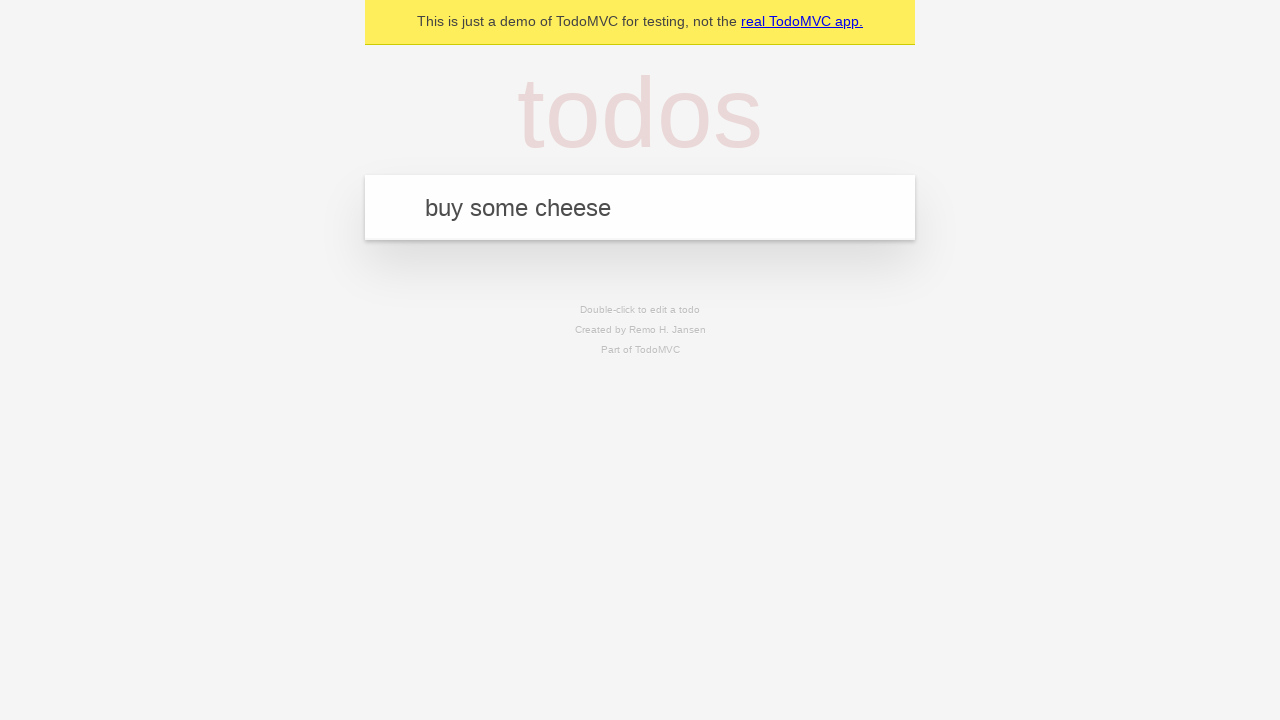

Pressed Enter to create todo 'buy some cheese' on internal:attr=[placeholder="What needs to be done?"i]
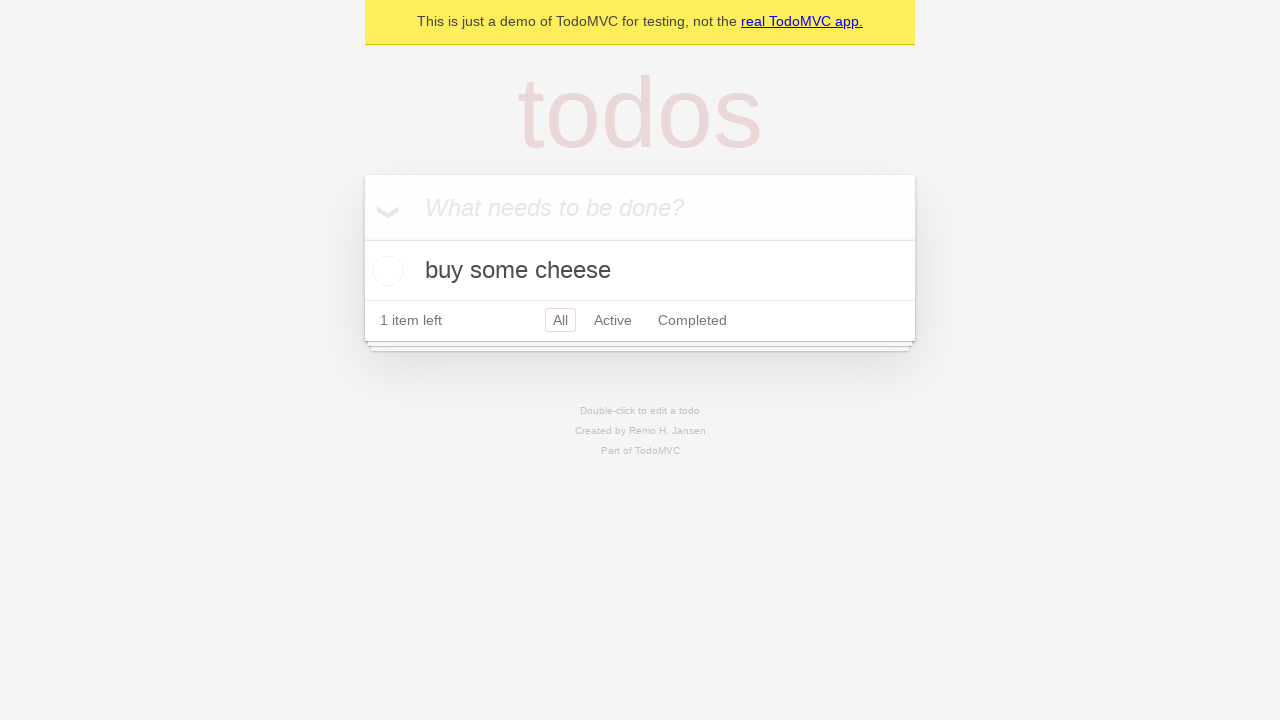

Filled todo input field with 'feed the cat' on internal:attr=[placeholder="What needs to be done?"i]
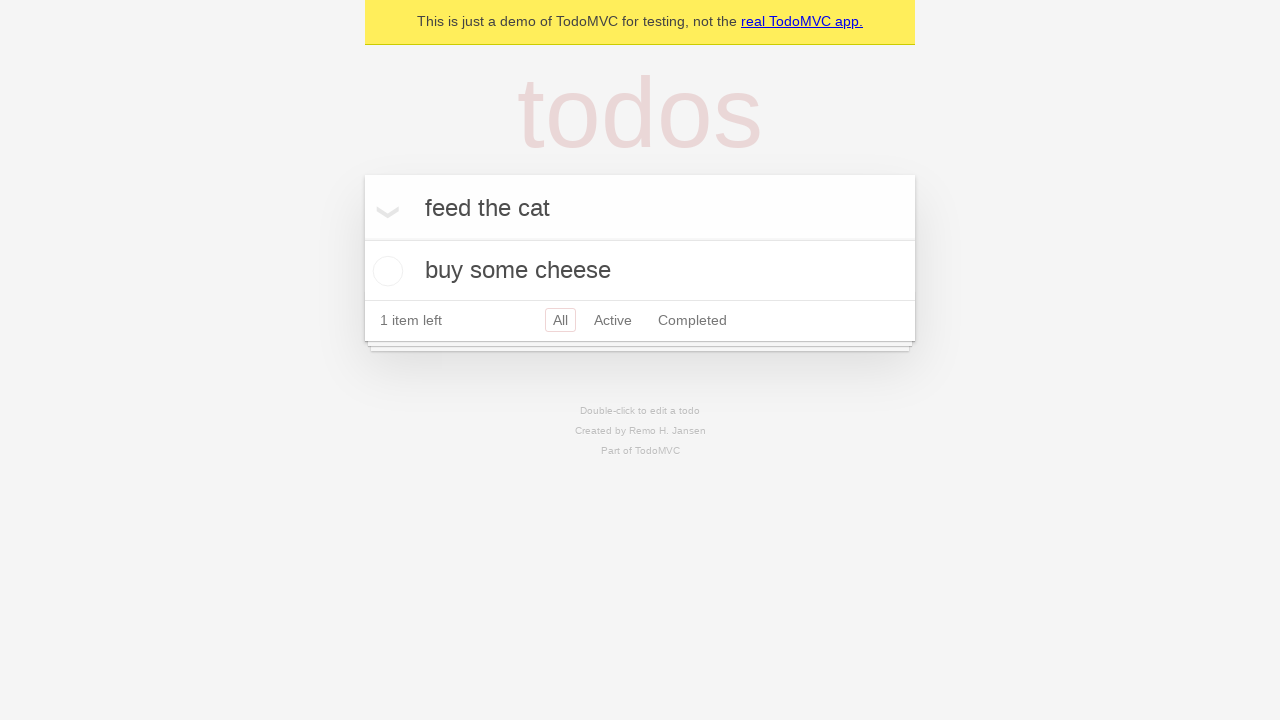

Pressed Enter to create todo 'feed the cat' on internal:attr=[placeholder="What needs to be done?"i]
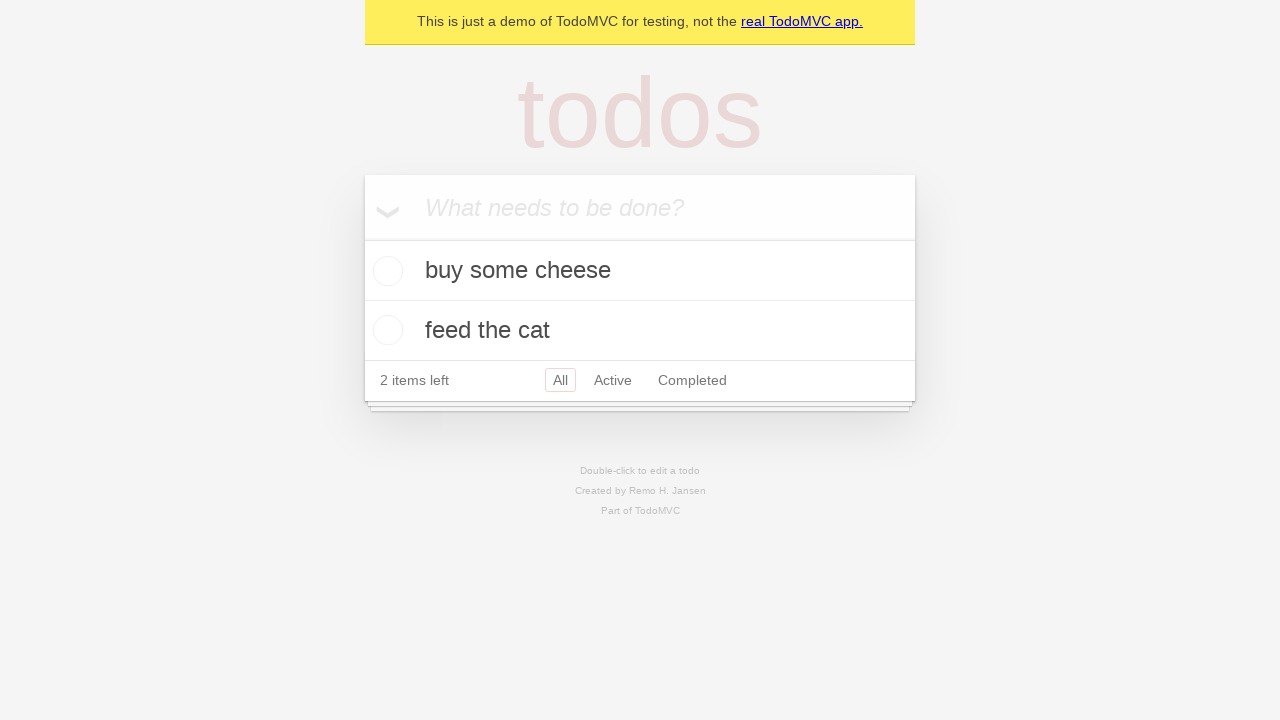

Located first todo checkbox
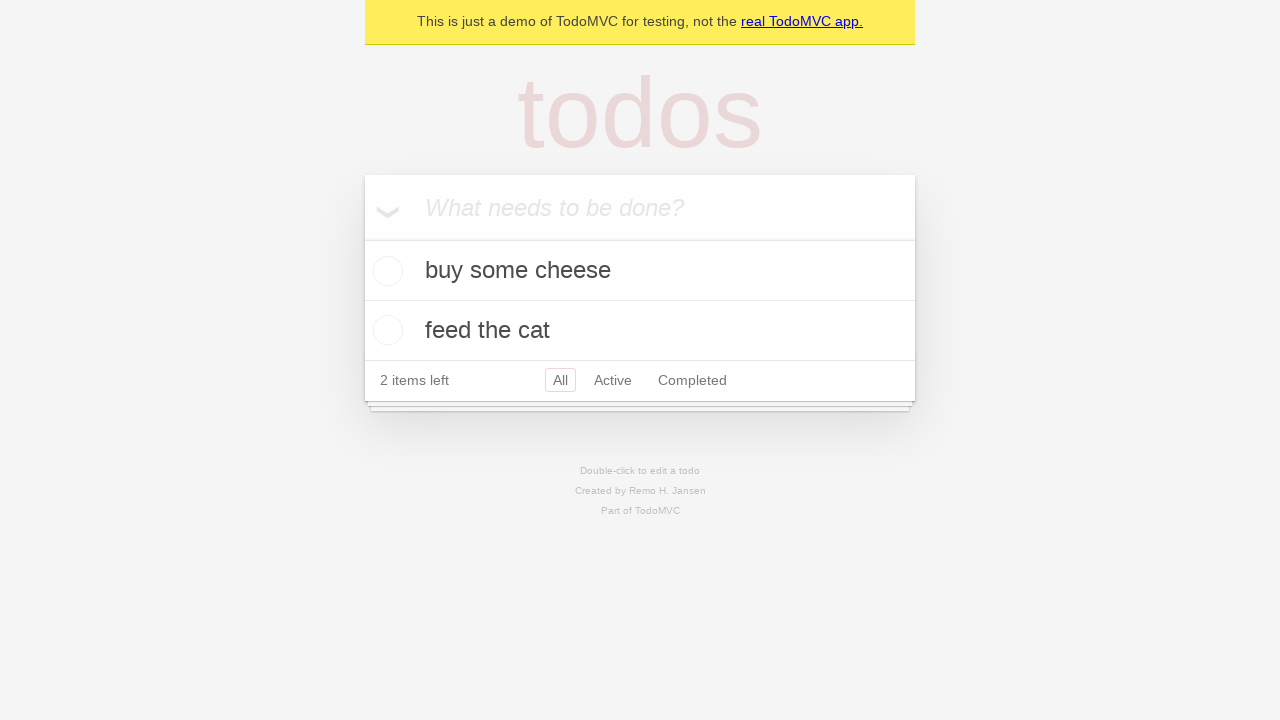

Checked first todo item at (385, 271) on internal:testid=[data-testid="todo-item"s] >> nth=0 >> internal:role=checkbox
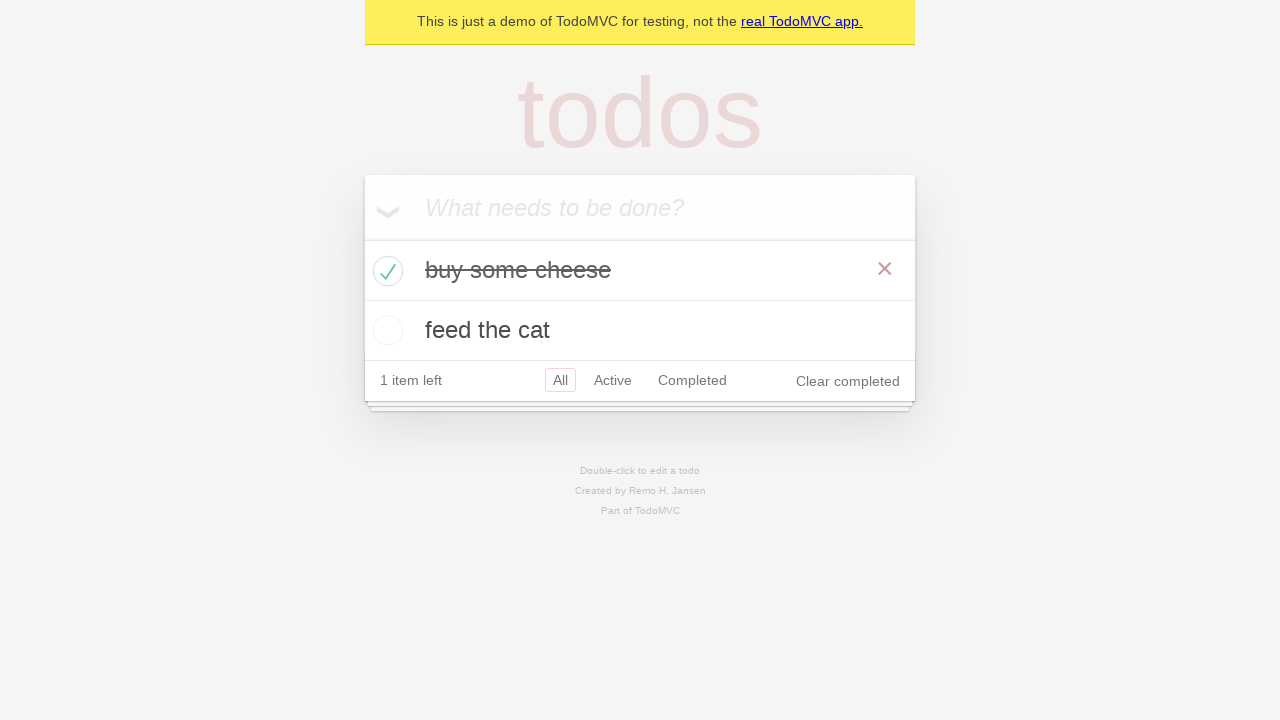

Reloaded page to test data persistence
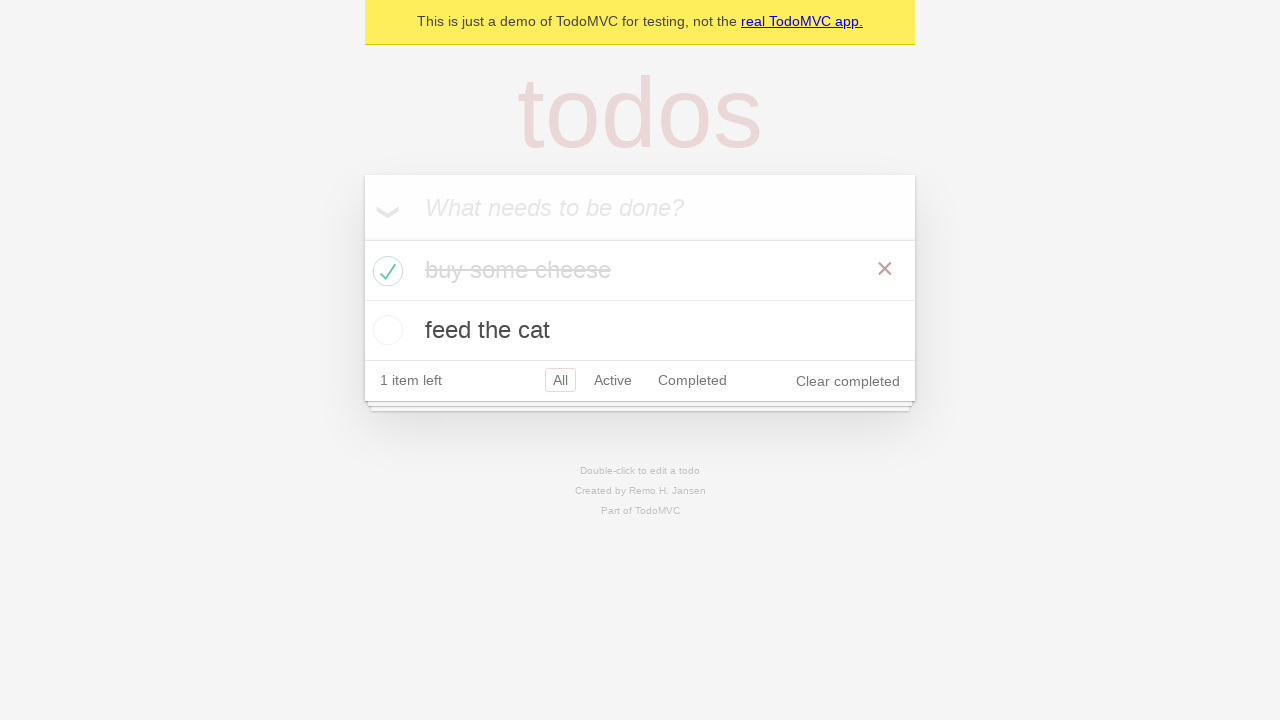

Todo items loaded after page reload
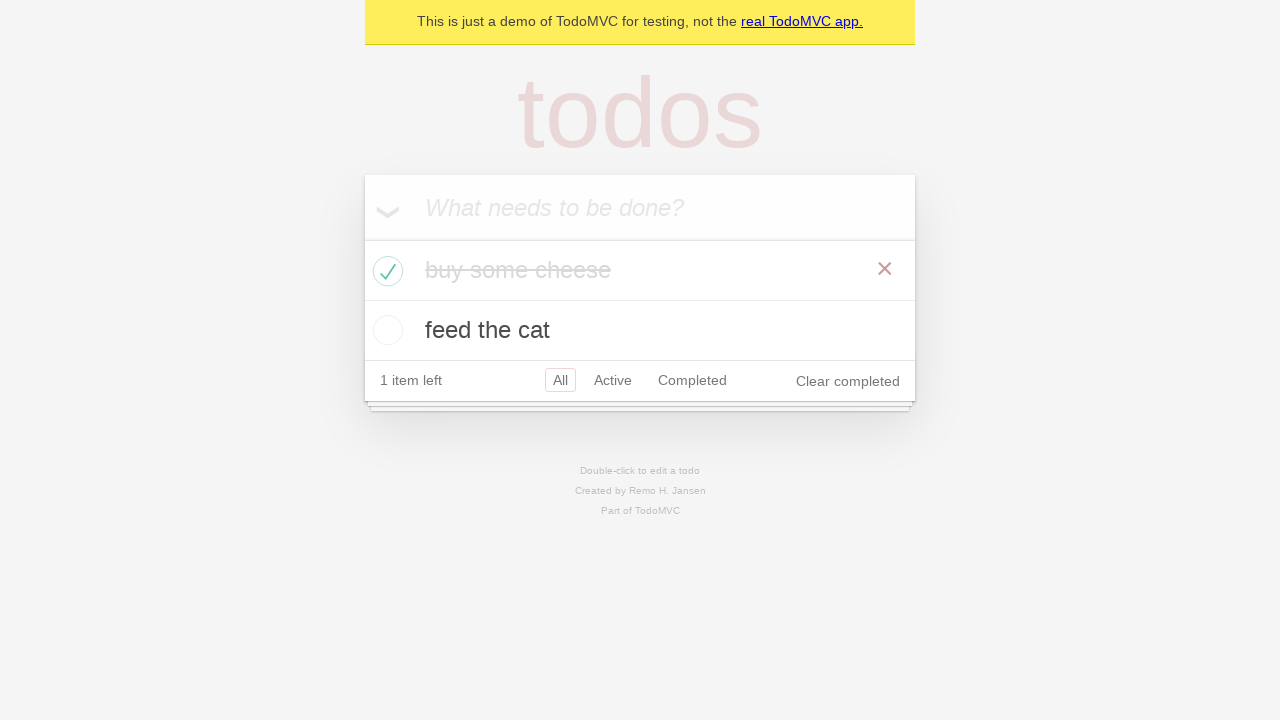

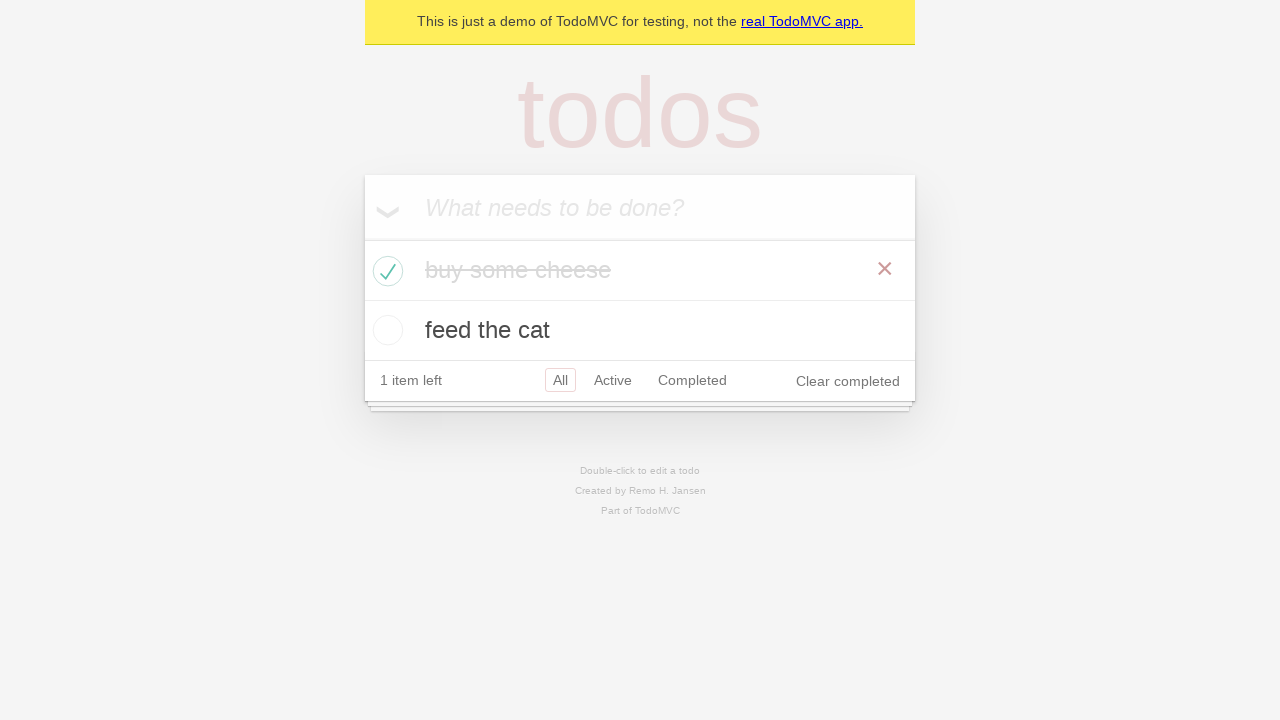